Tests a practice form on DemoQA by filling in first name, last name, email, phone number fields and selecting a gender radio button.

Starting URL: https://demoqa.com/automation-practice-form

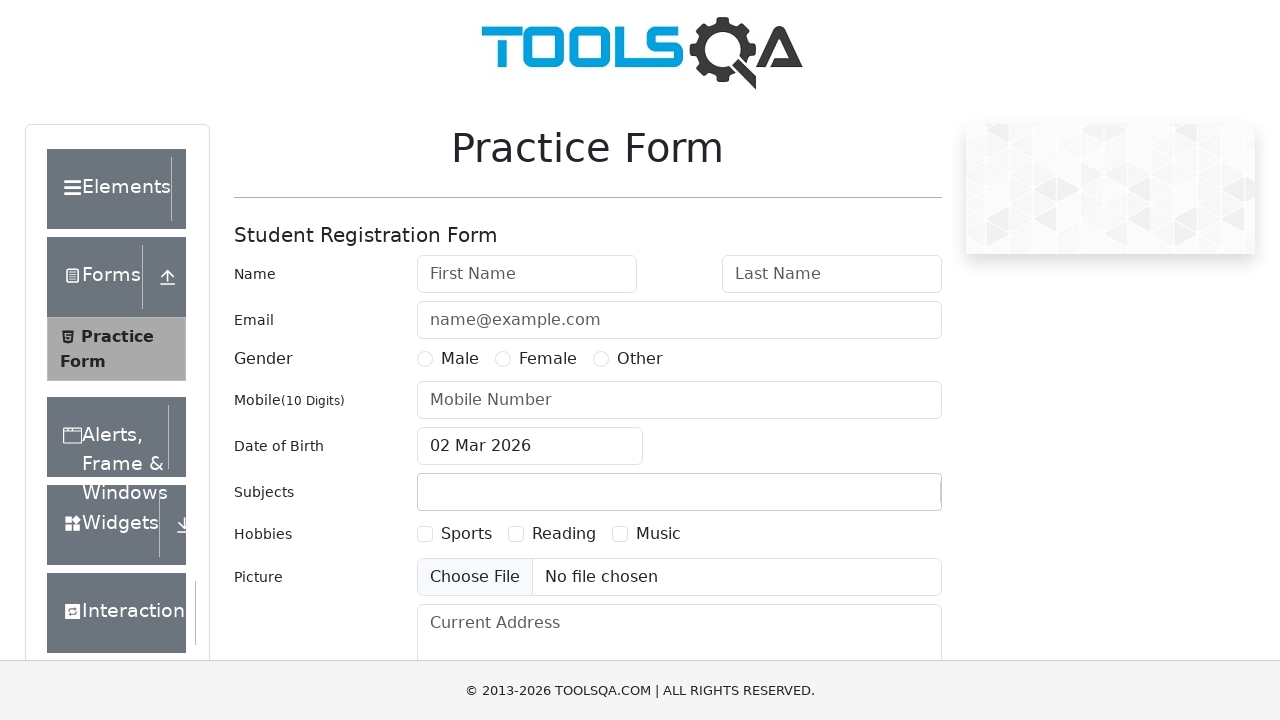

Scrolled down 200px to make form visible
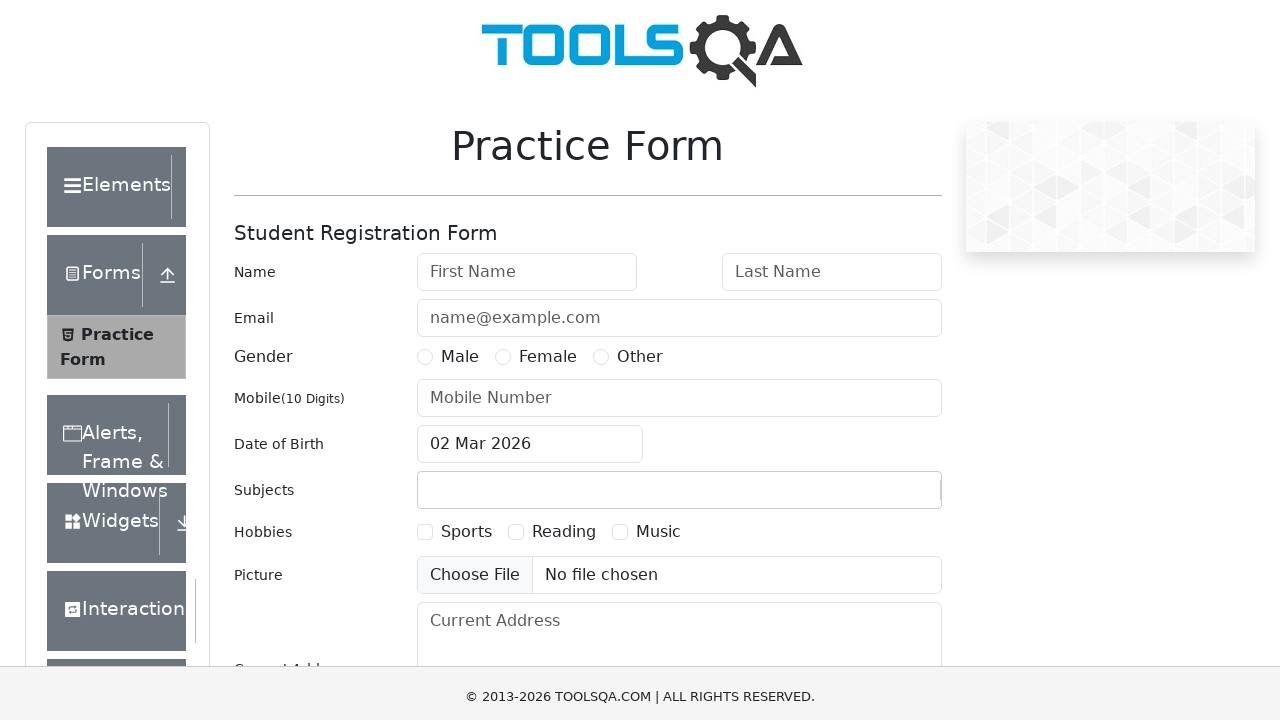

Filled first name field with 'Carlos' on //input[contains(@id,'firstName')]
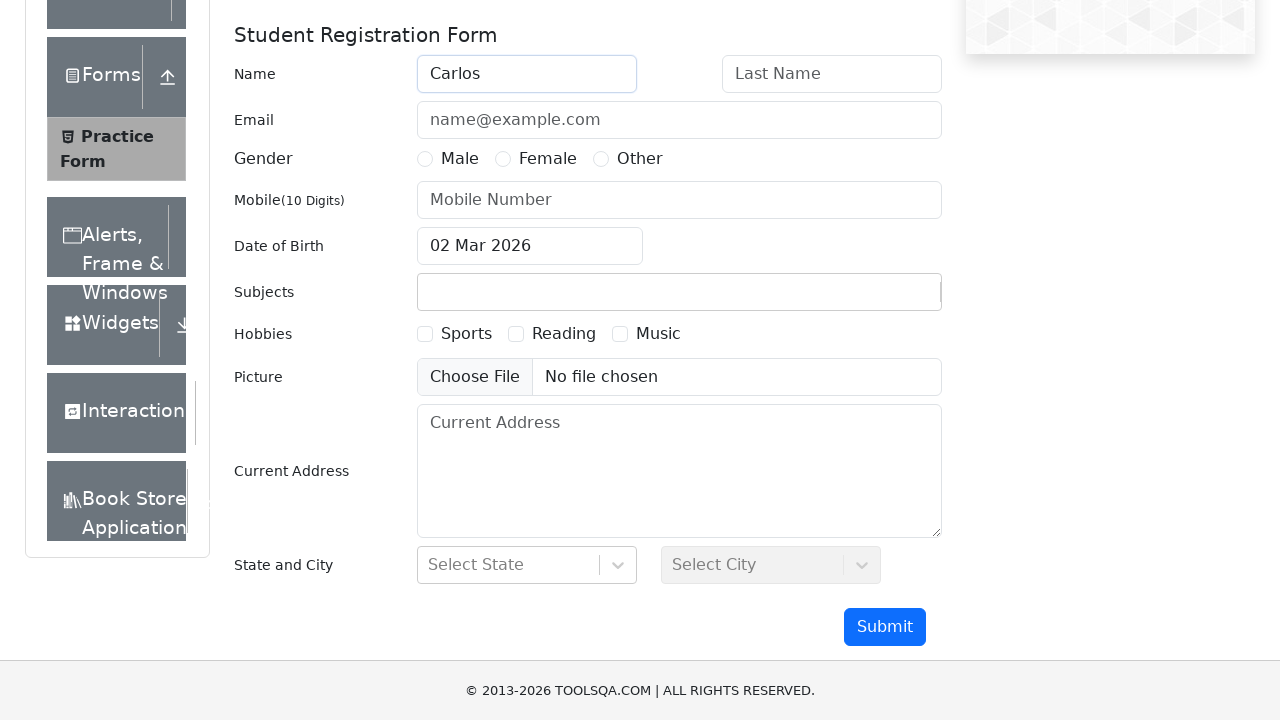

Filled email field with 'carlos.test@example.com' on //input[contains(@id,'userEmail')]
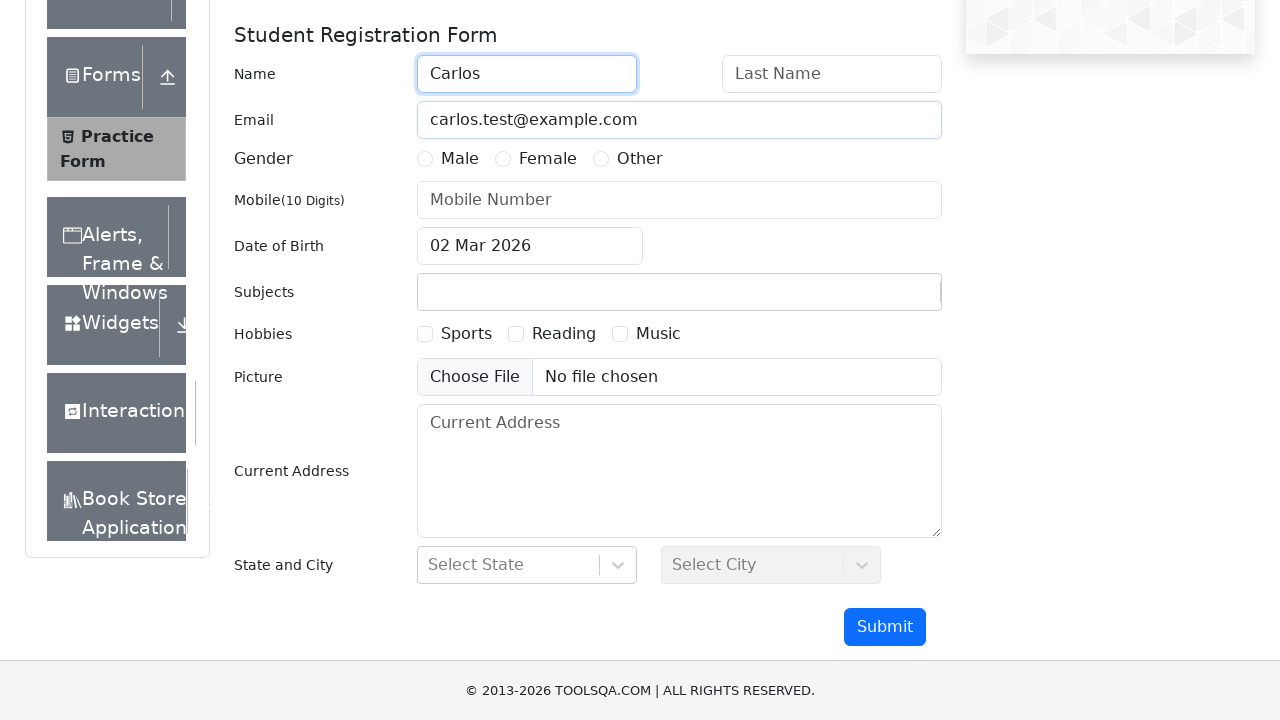

Filled last name field with 'Martinez' on //input[contains(@id,'lastName')]
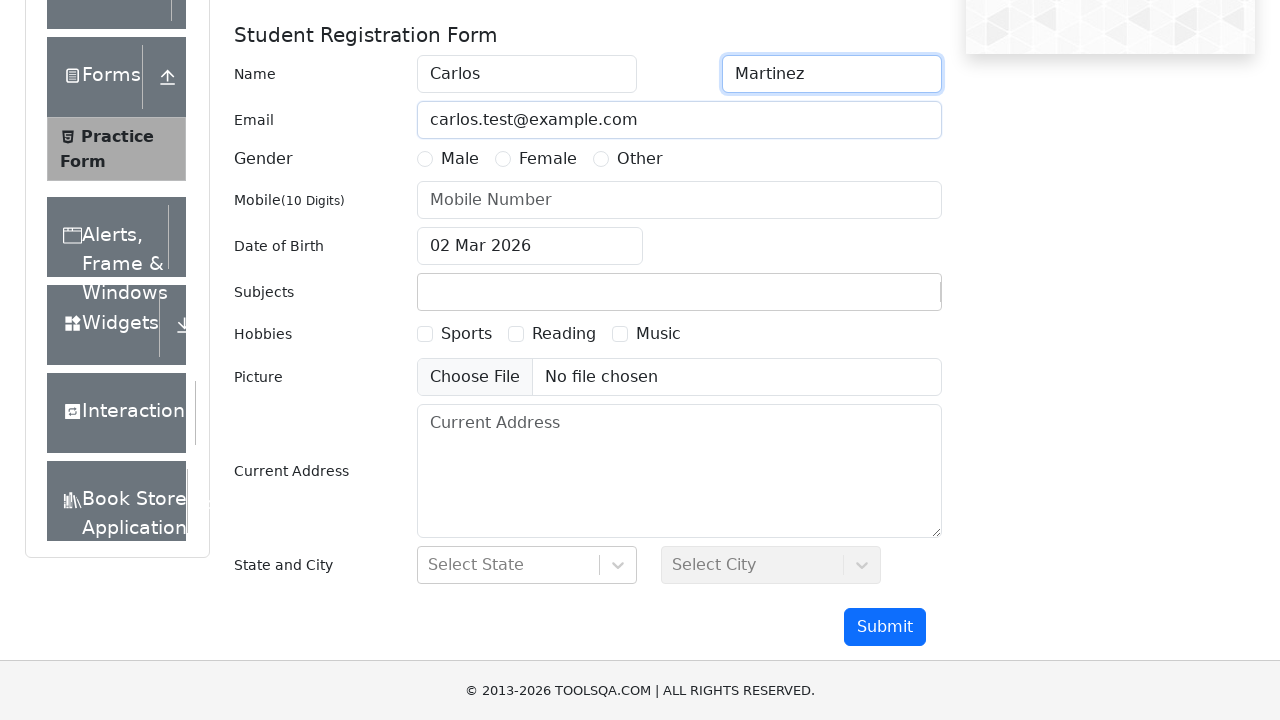

Filled phone number field with '5551234567' on //input[contains(@id,'userNumber')]
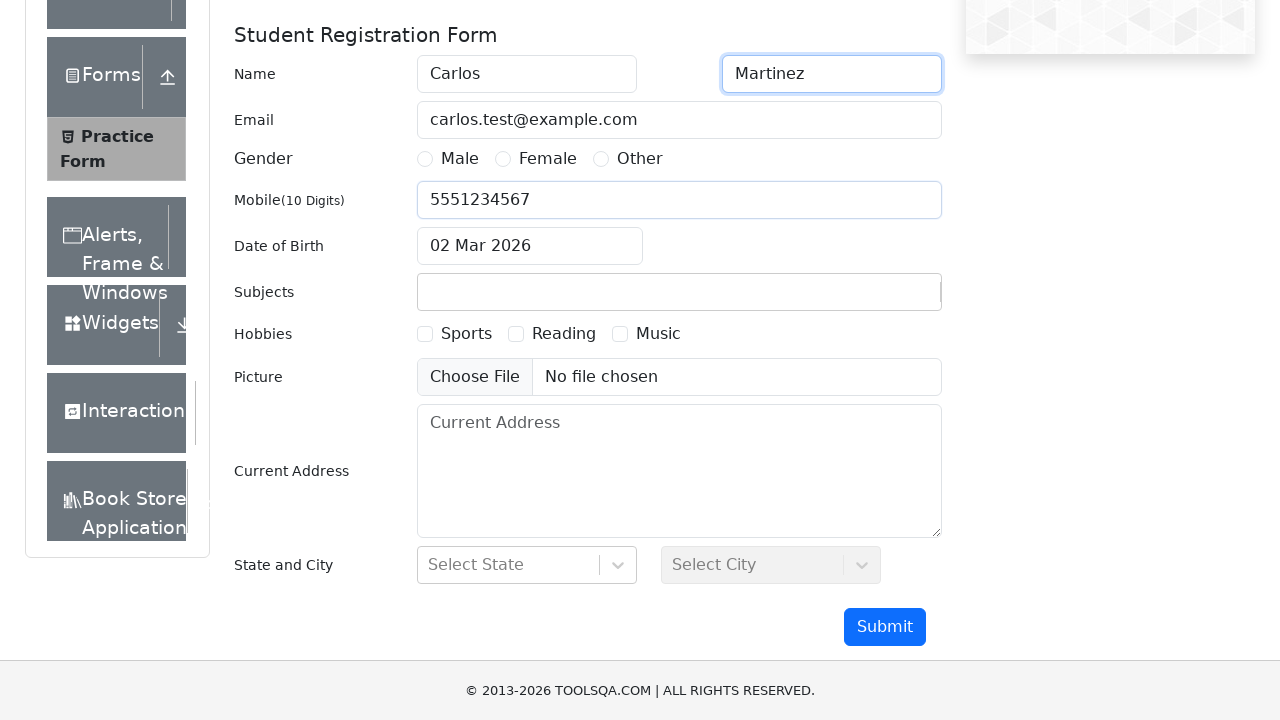

Selected Male gender radio button at (460, 159) on xpath=//label[@for='gender-radio-1'][contains(.,'Male')]
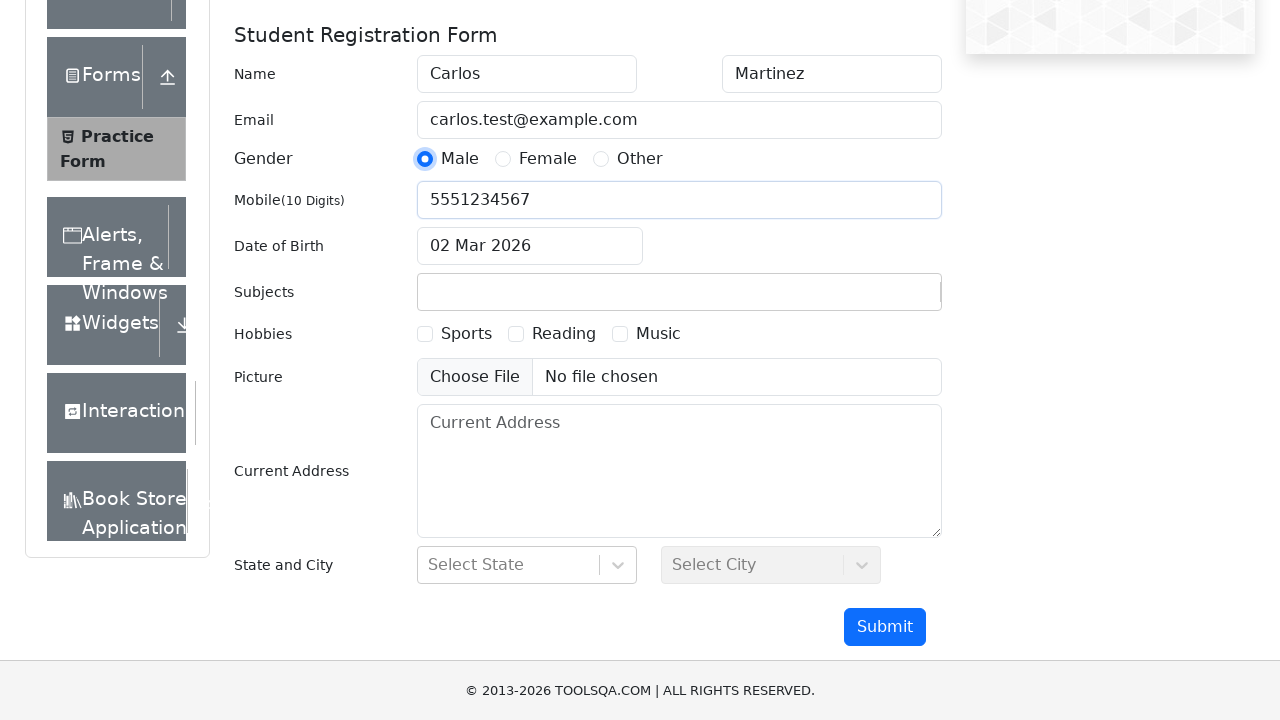

Waited 1 second for UI updates
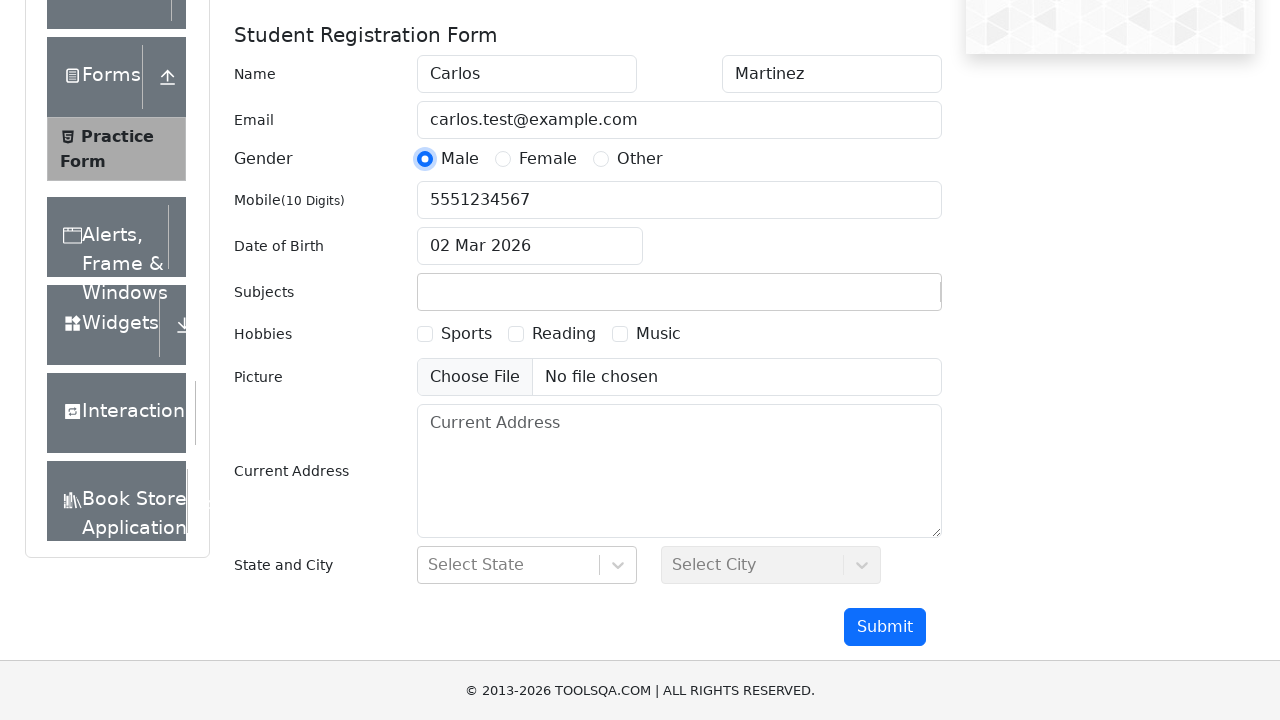

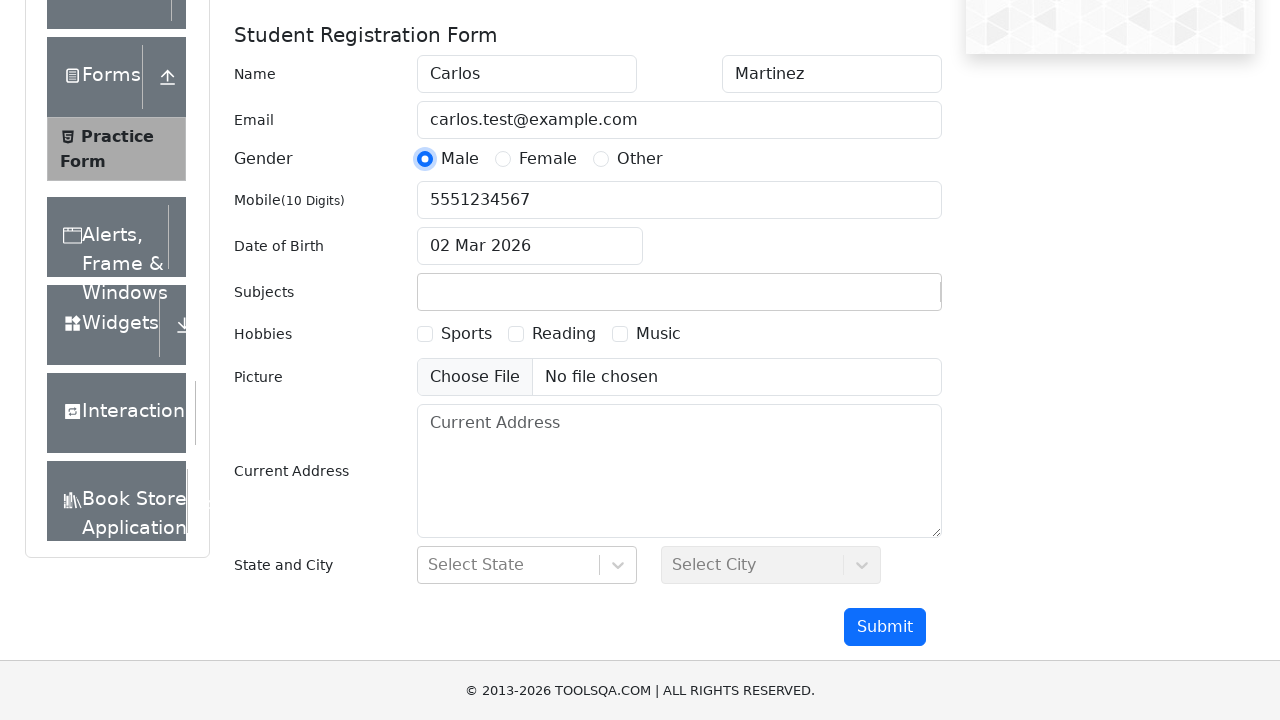